Navigates to wisequarter.com and verifies the page loads by checking the title is present

Starting URL: https://www.wisequarter.com

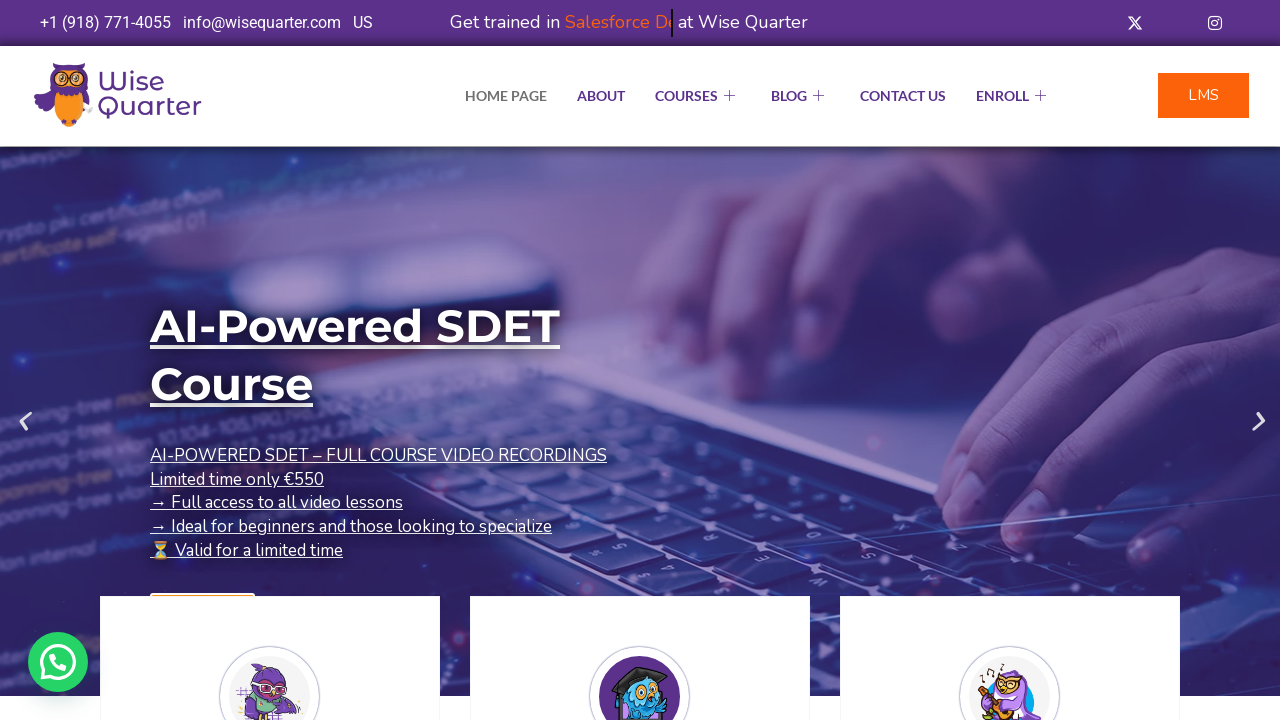

Waited for page to reach domcontentloaded state
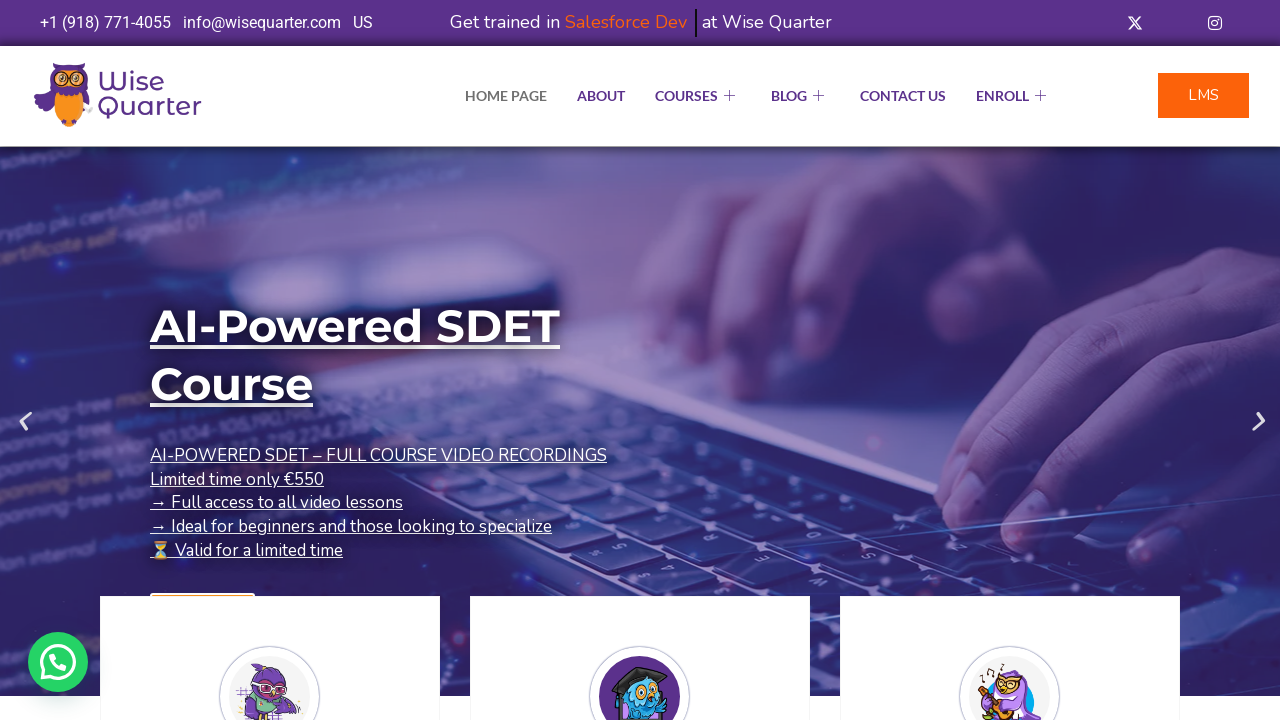

Retrieved page title
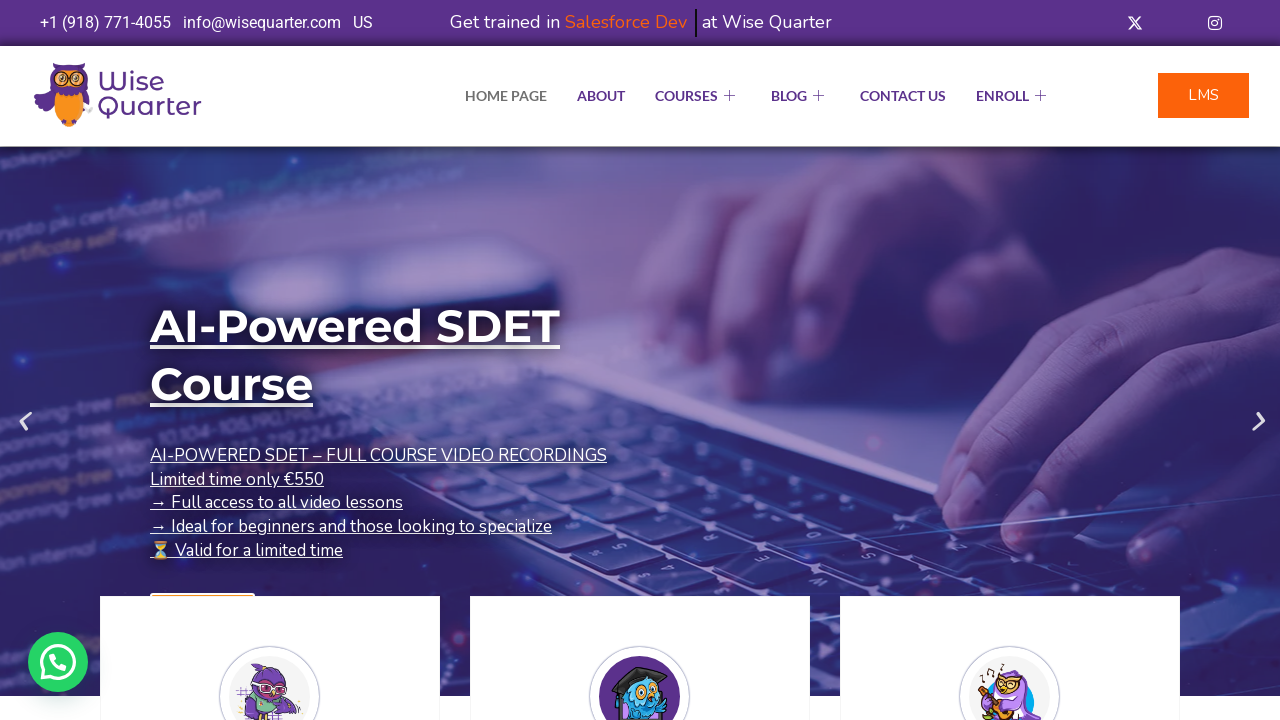

Verified page title is present and not empty
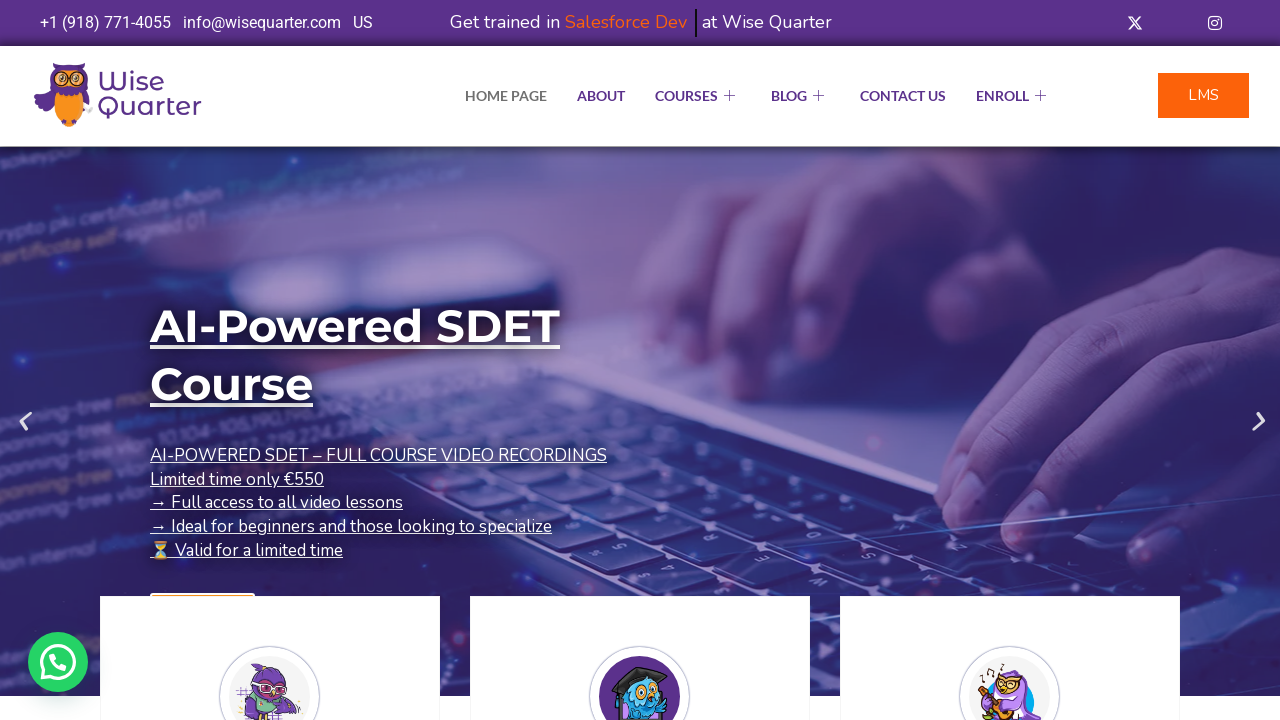

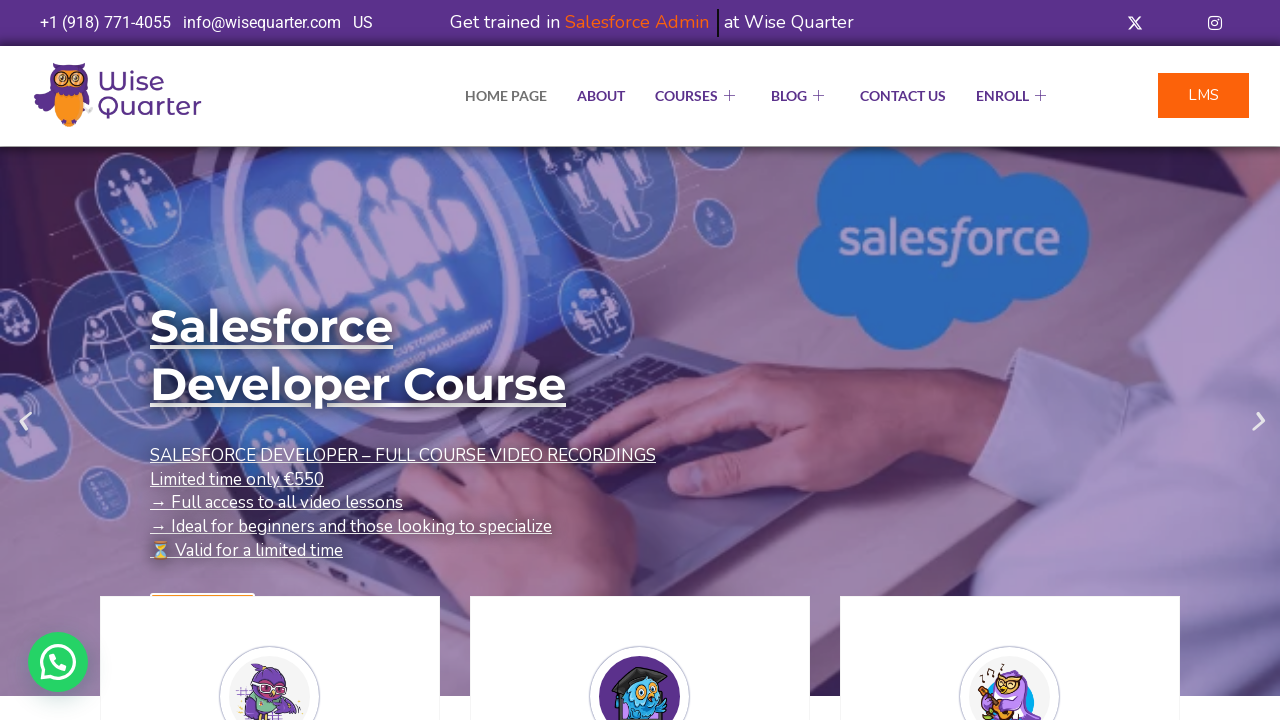